Navigates to Flipkart homepage, maximizes the browser window, and retrieves the page title to verify the page loaded correctly.

Starting URL: https://www.flipkart.com/

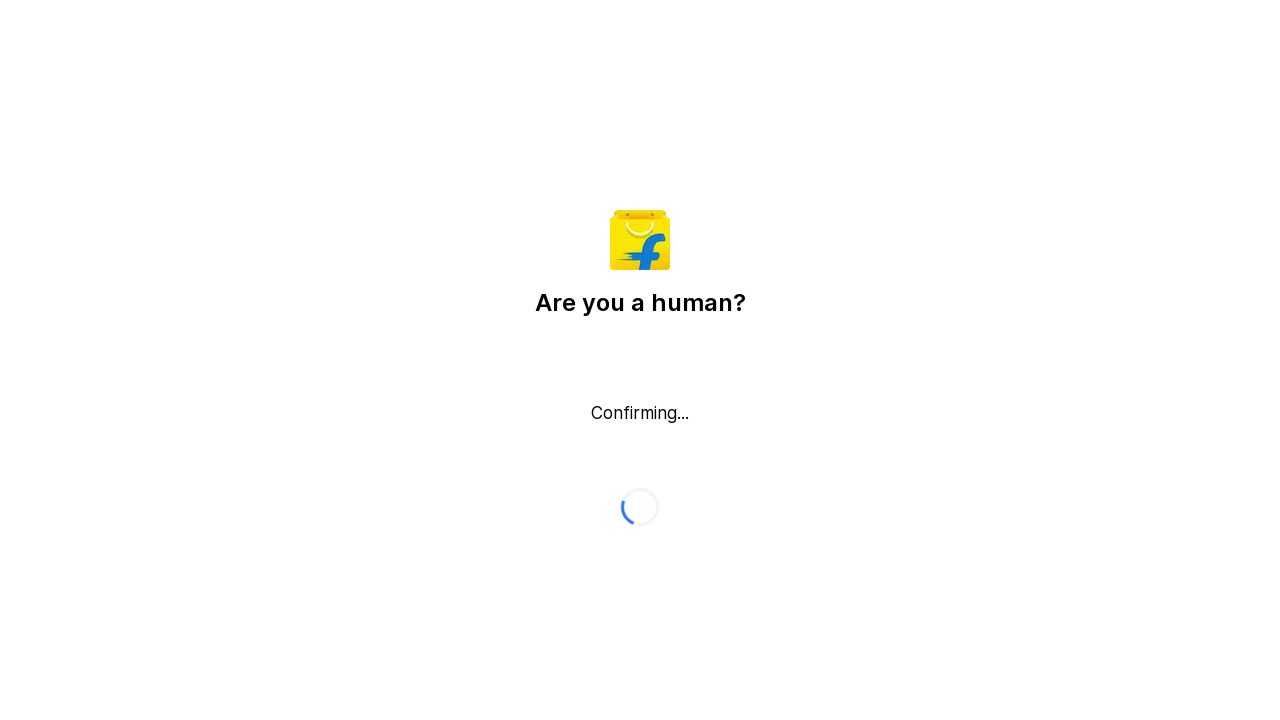

Navigated to Flipkart homepage
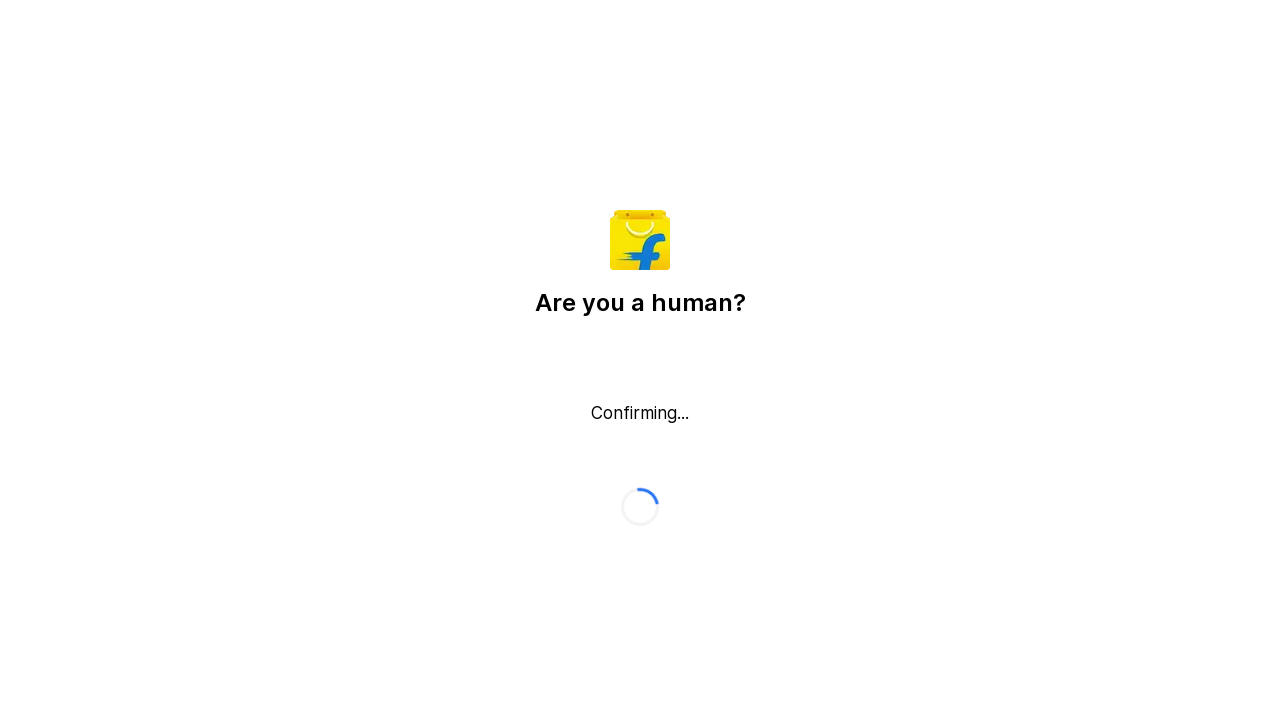

Maximized browser window to 1920x1080
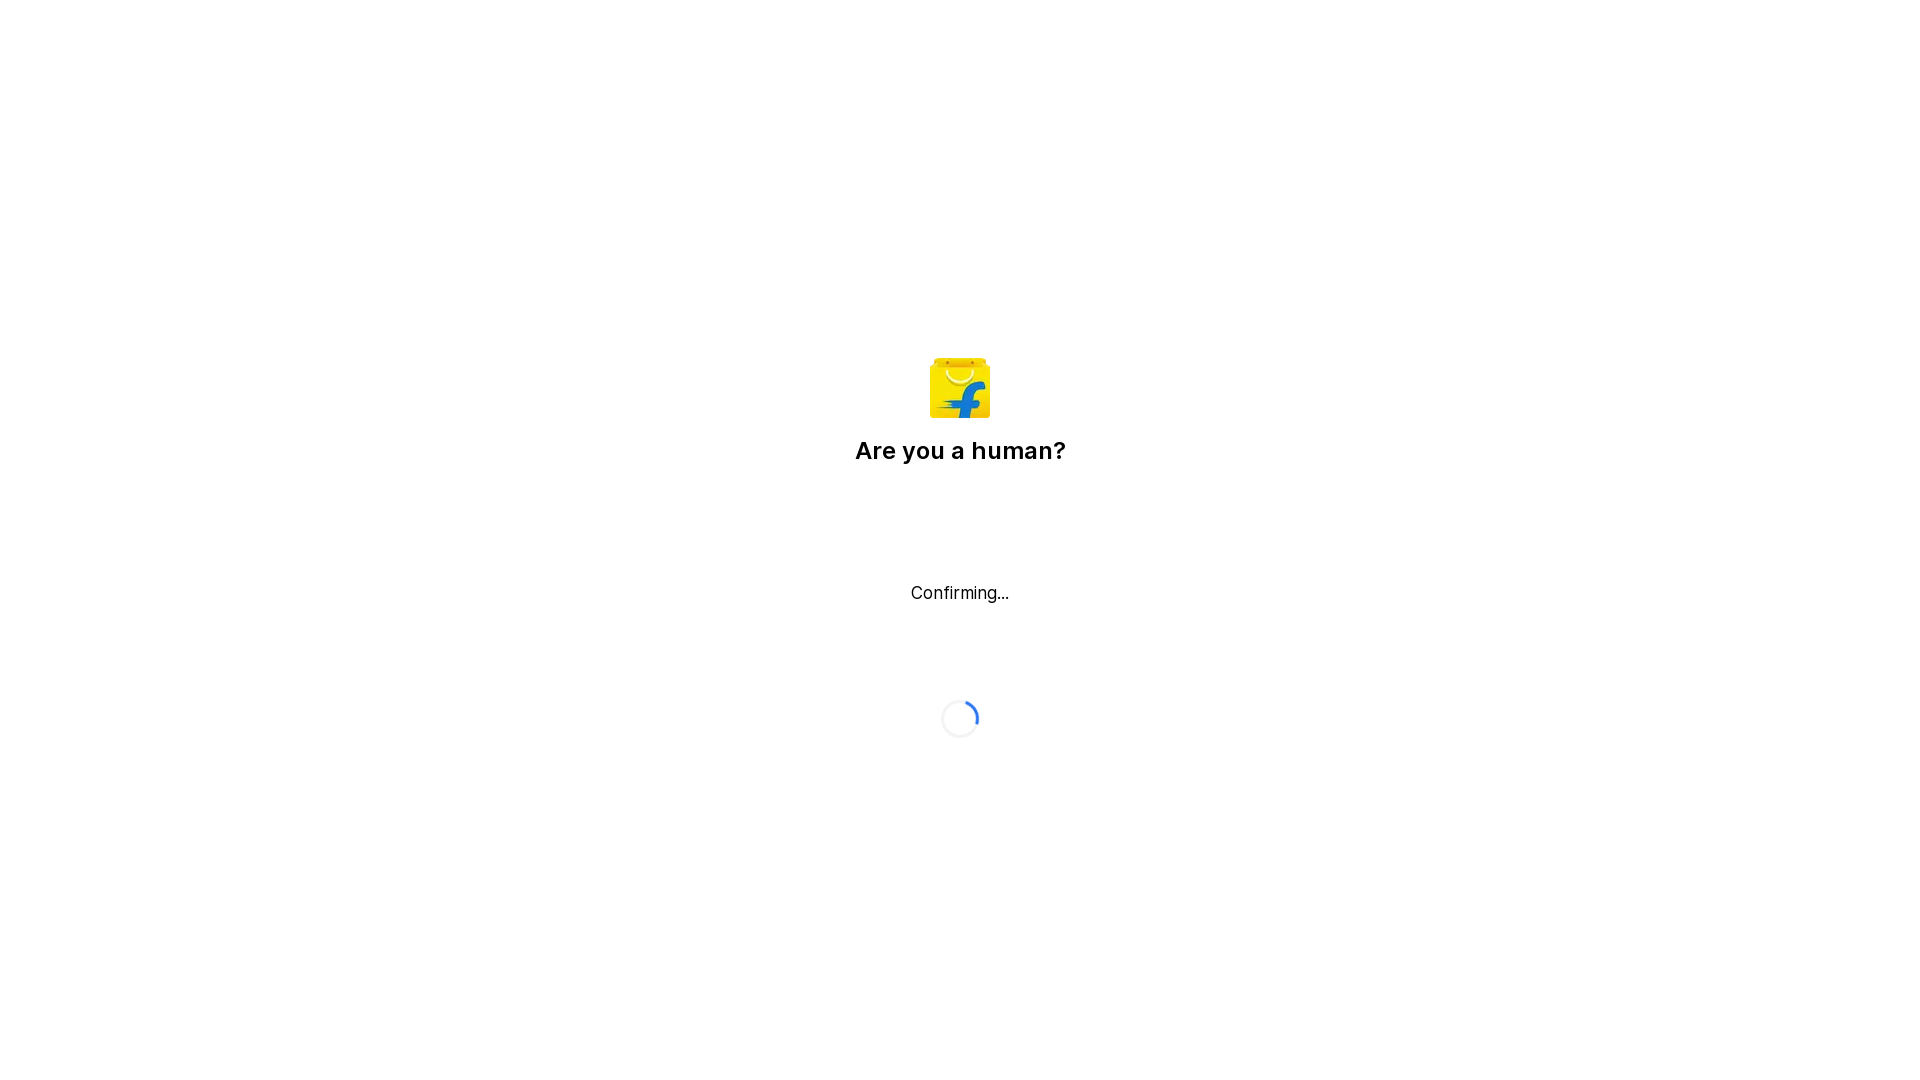

Page DOM content loaded
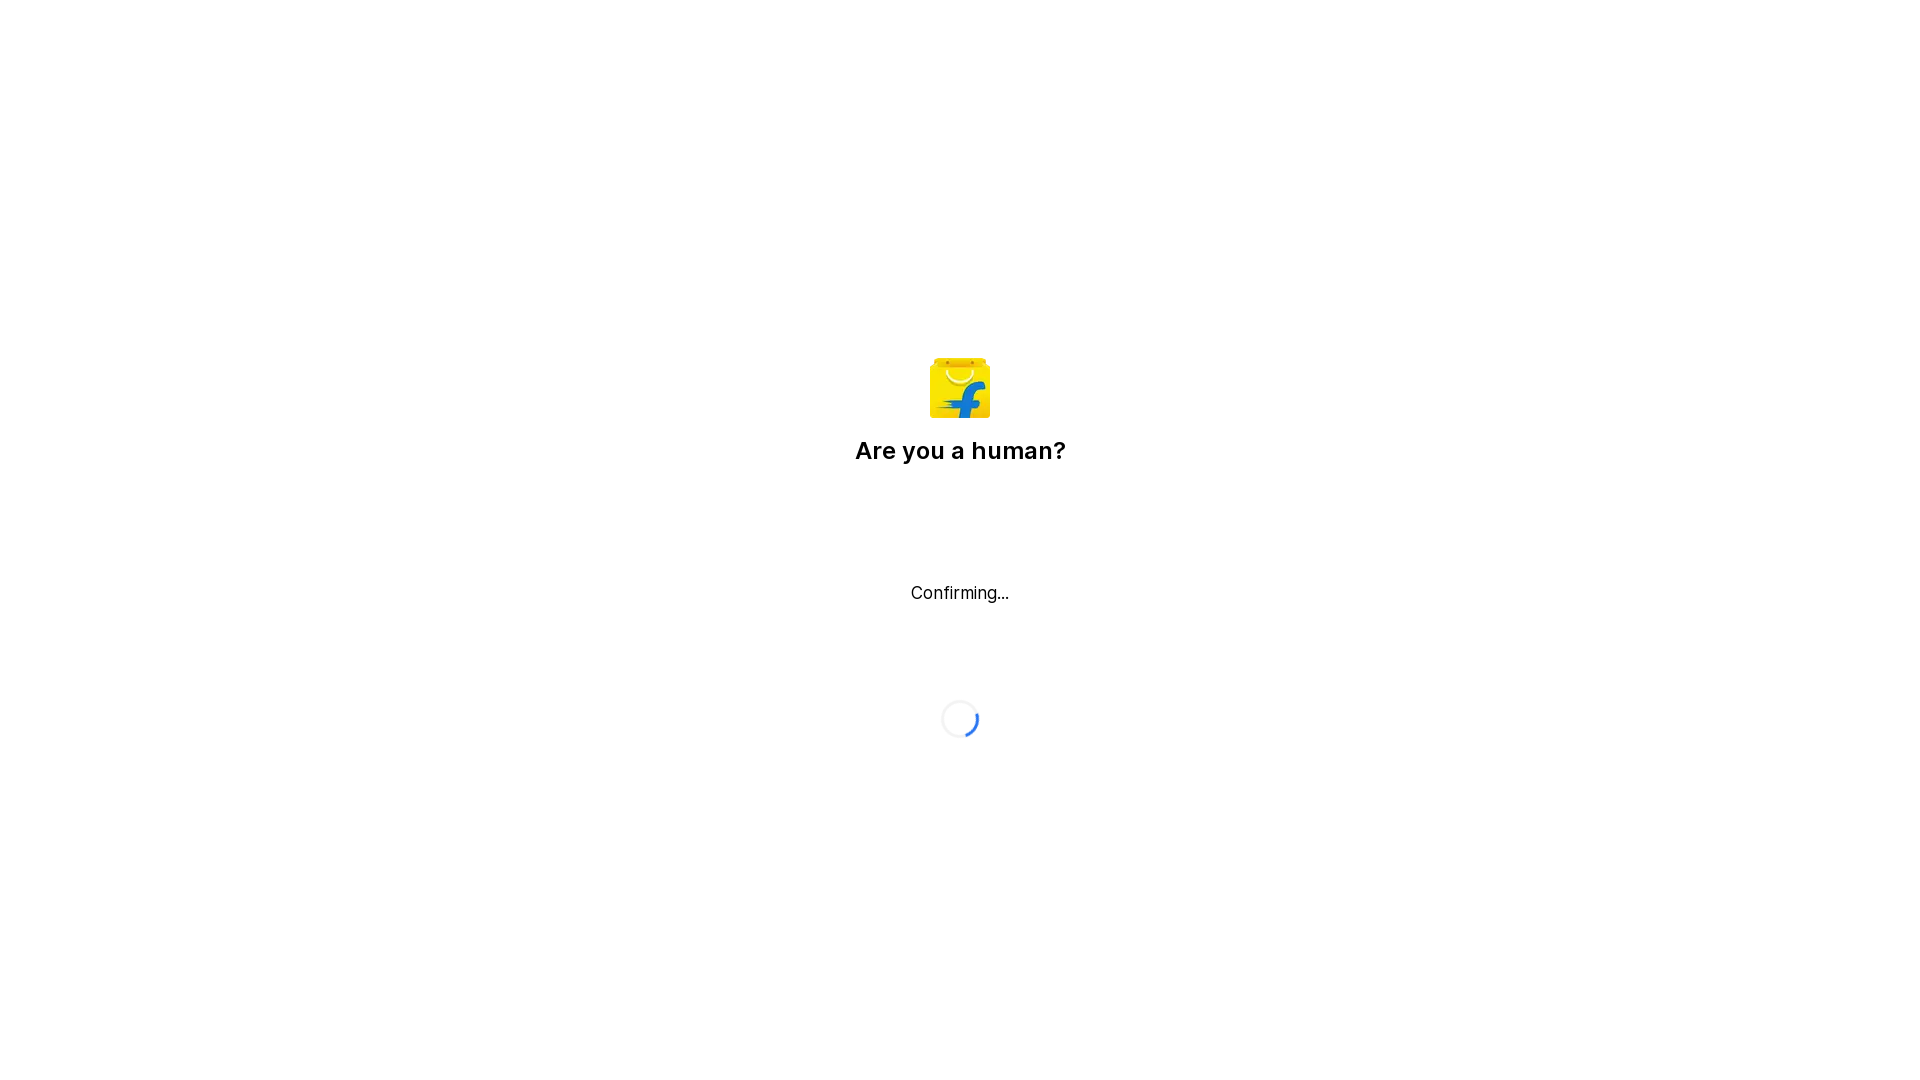

Retrieved page title: Flipkart reCAPTCHA
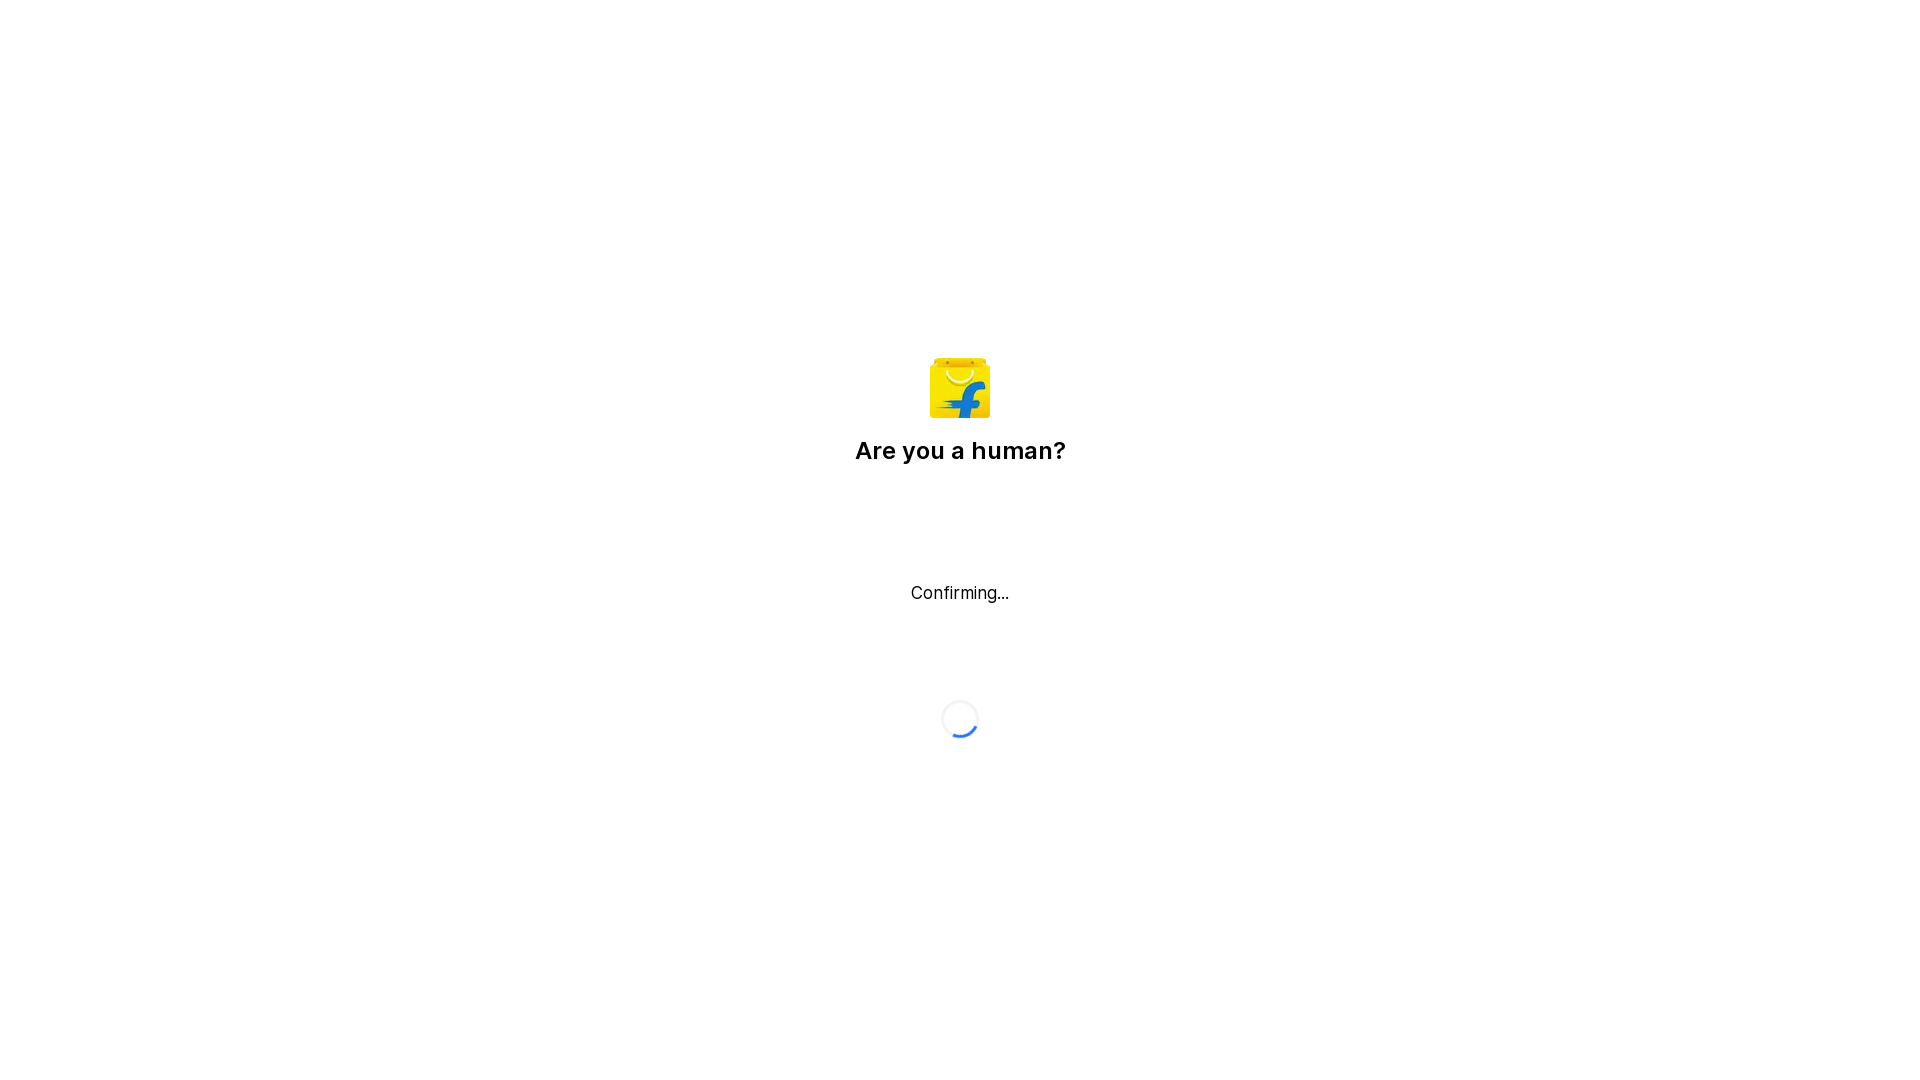

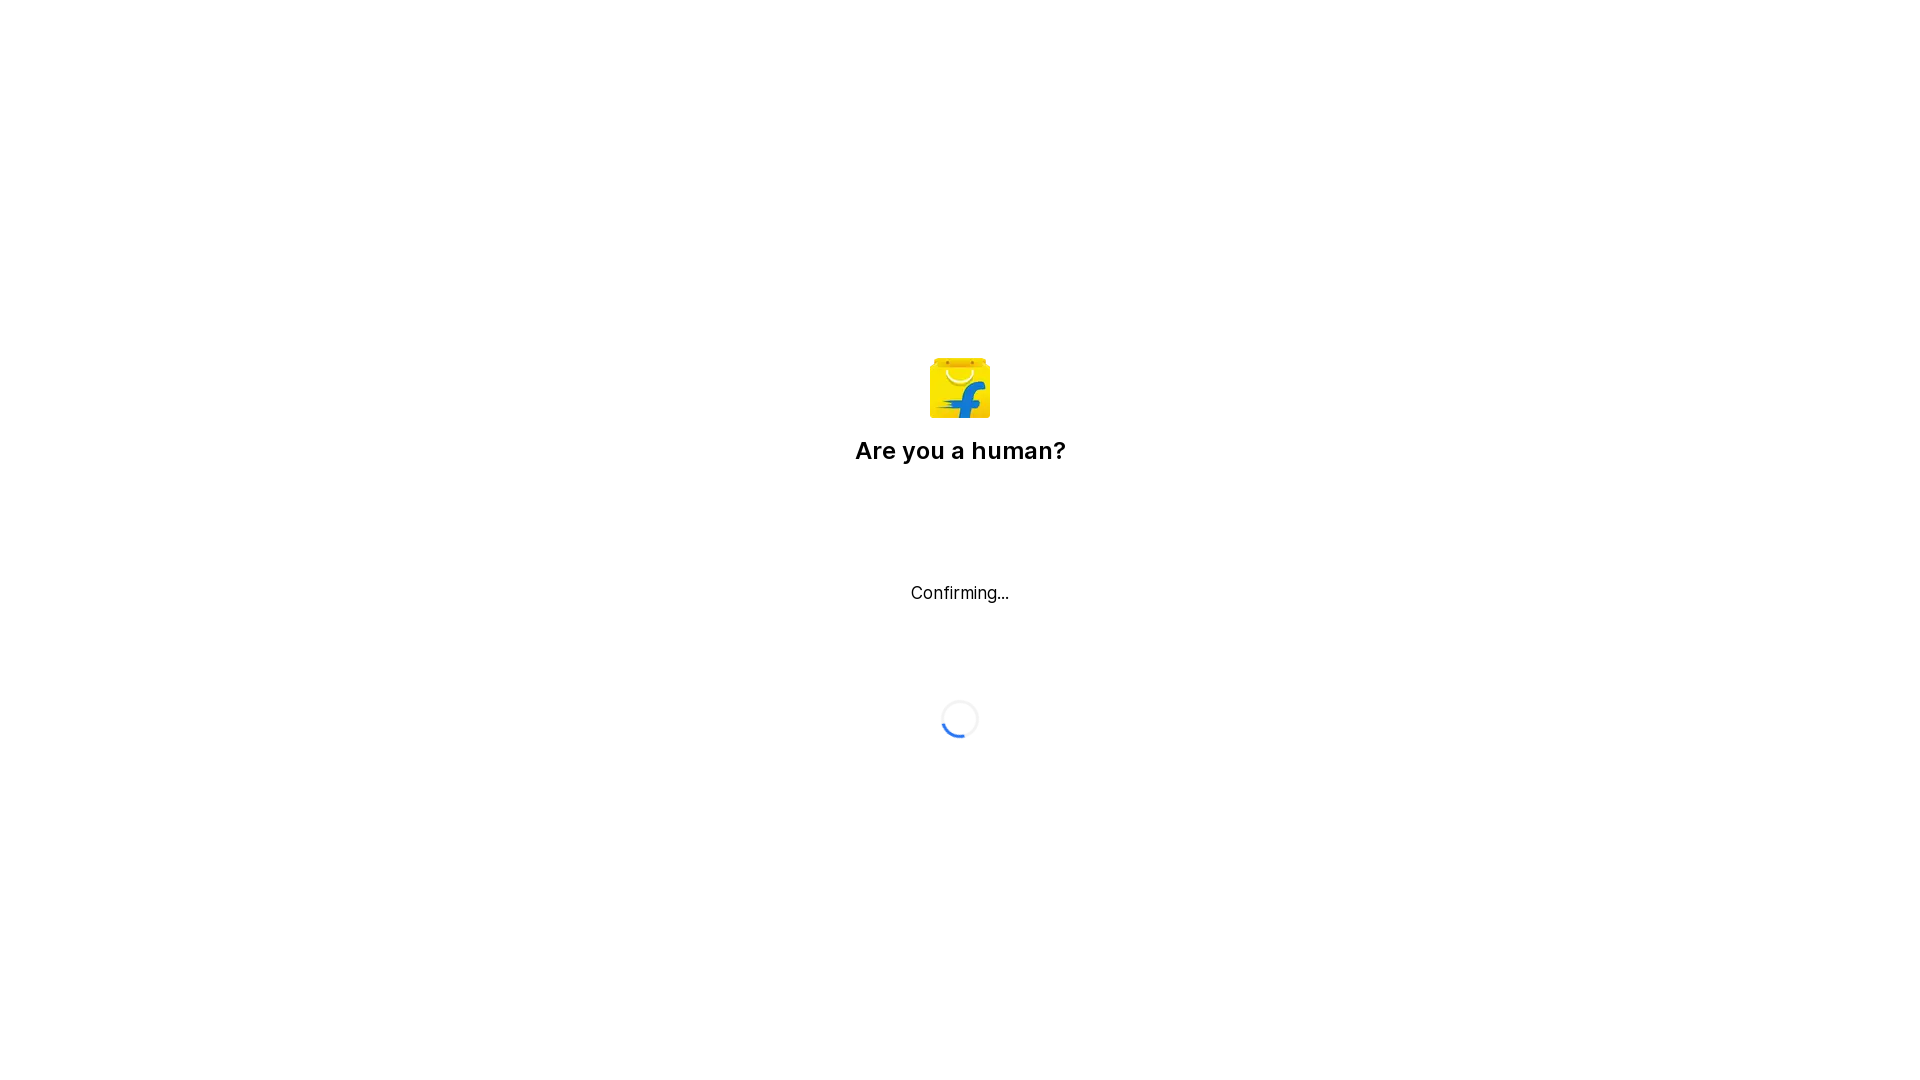